Tests JavaScript alert functionality by clicking on alert buttons and accepting/dismissing different types of alerts

Starting URL: https://the-internet.herokuapp.com/

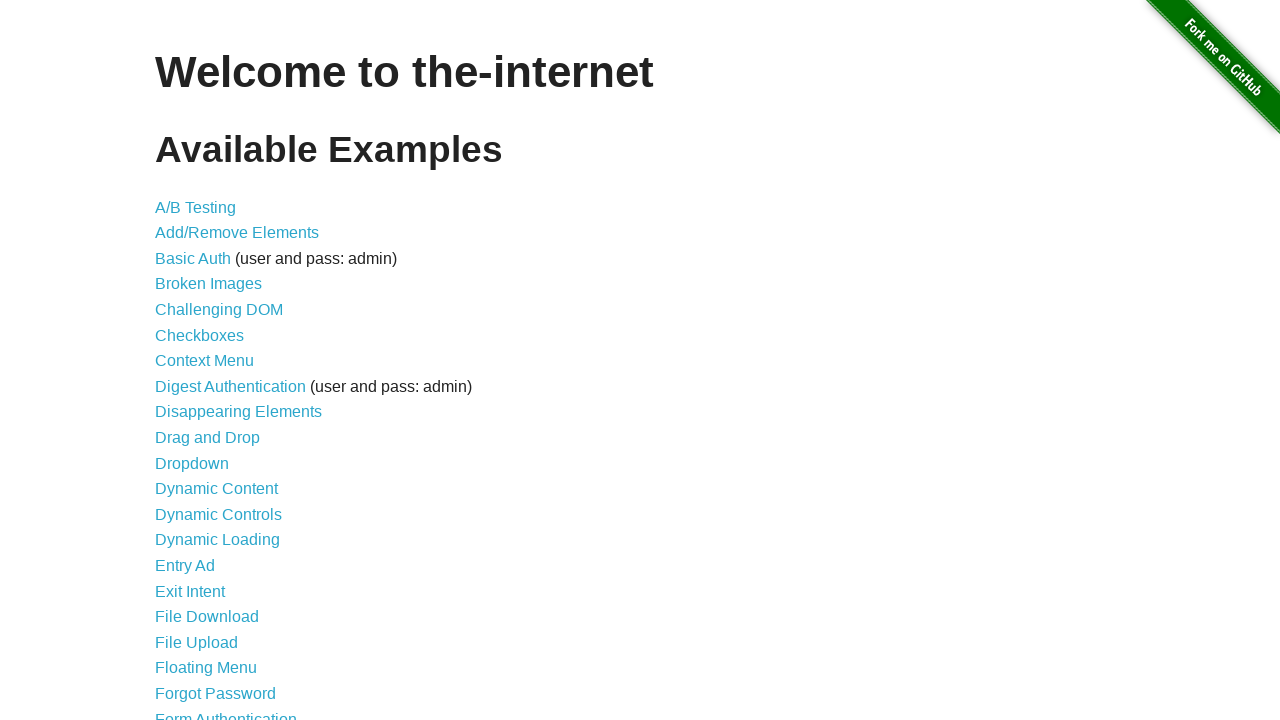

Clicked on JavaScript Alerts link at (214, 361) on xpath=//a[contains(text(),'JavaScript Alerts')]
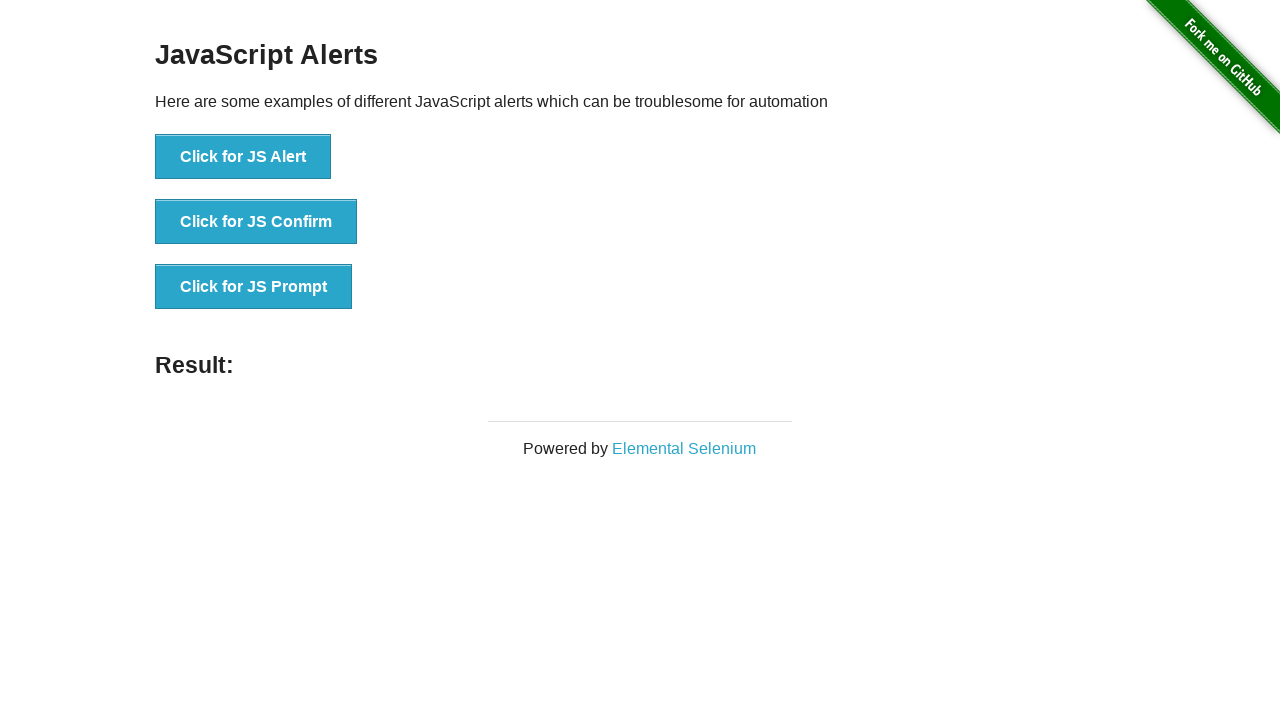

Clicked on JS Alert button at (243, 157) on xpath=//button[contains(text(),'Click for JS Alert')]
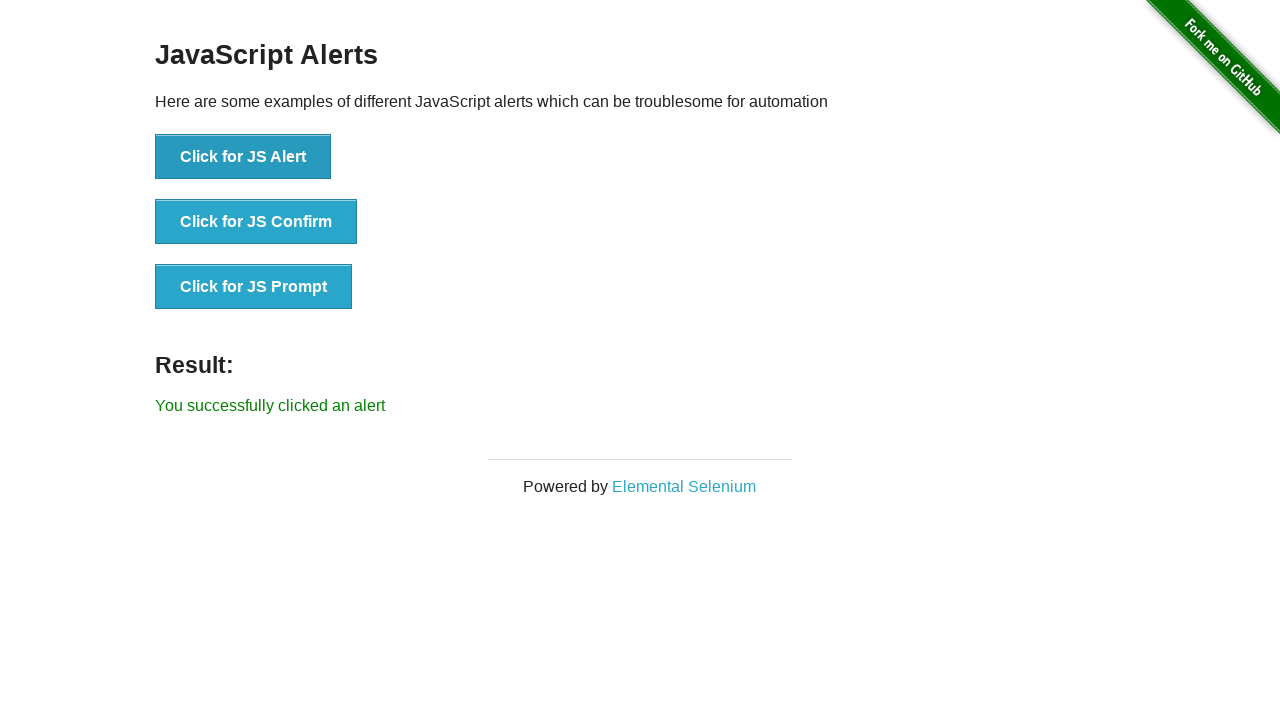

Set up dialog handler to accept alerts
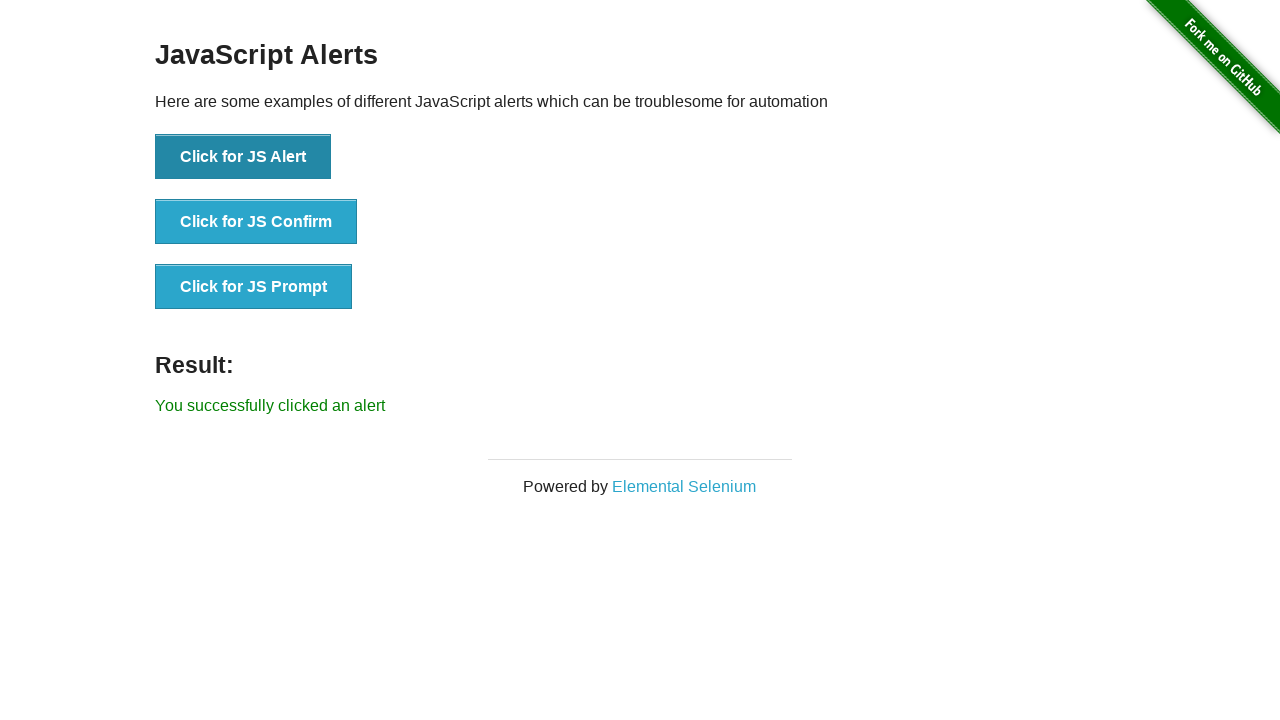

Clicked on JS Alert button and accepted the alert at (243, 157) on xpath=//button[contains(text(),'Click for JS Alert')]
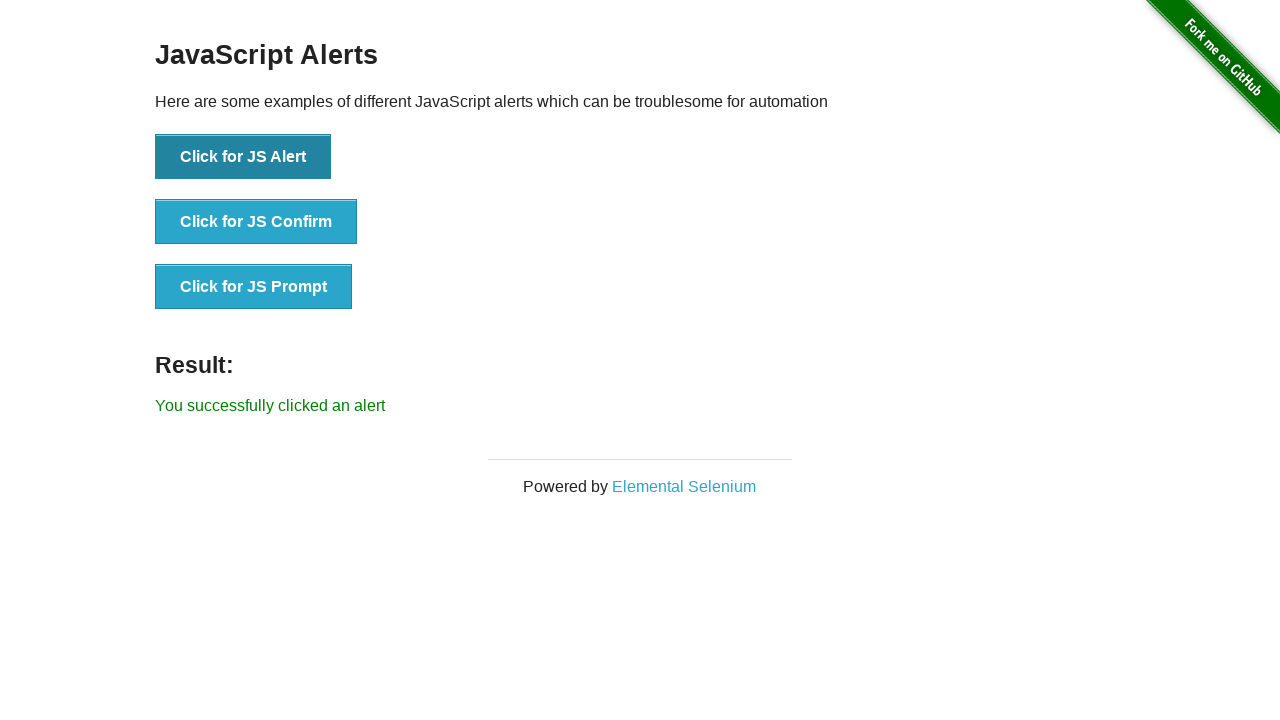

Clicked on JS Confirm button at (256, 222) on xpath=//button[contains(text(),'Click for JS Confirm')]
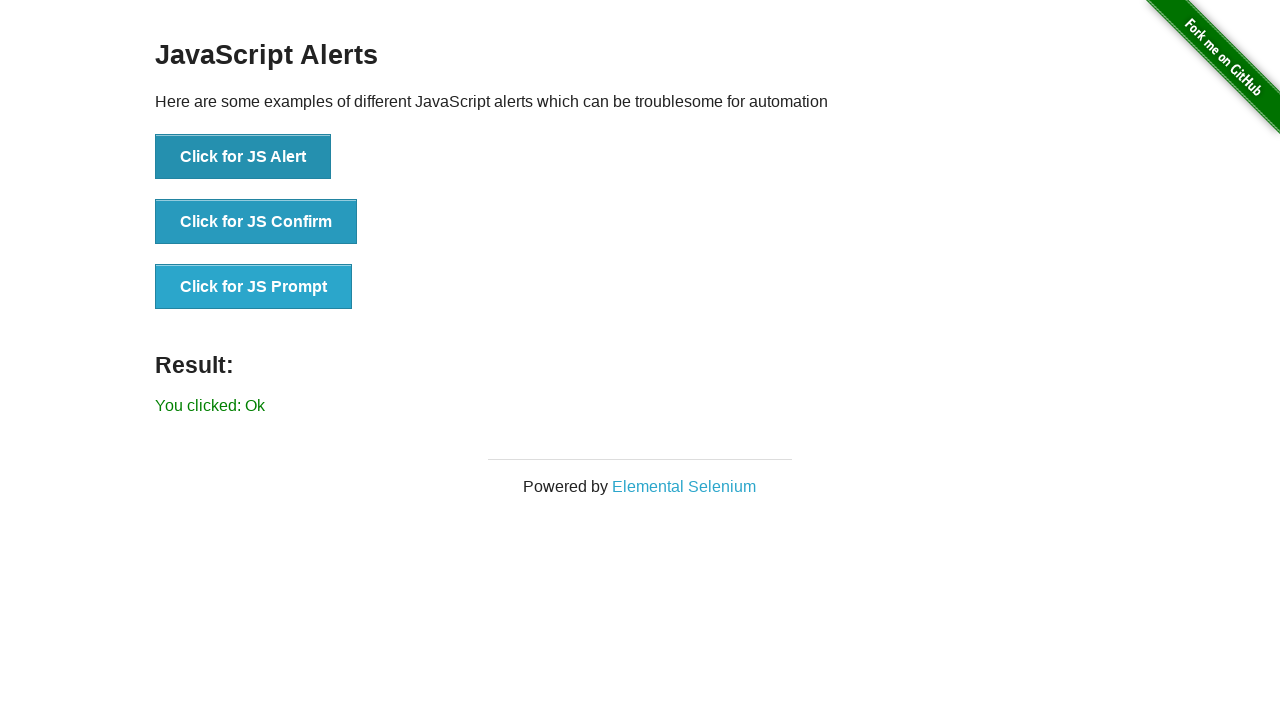

Set up dialog handler to dismiss confirm dialogs
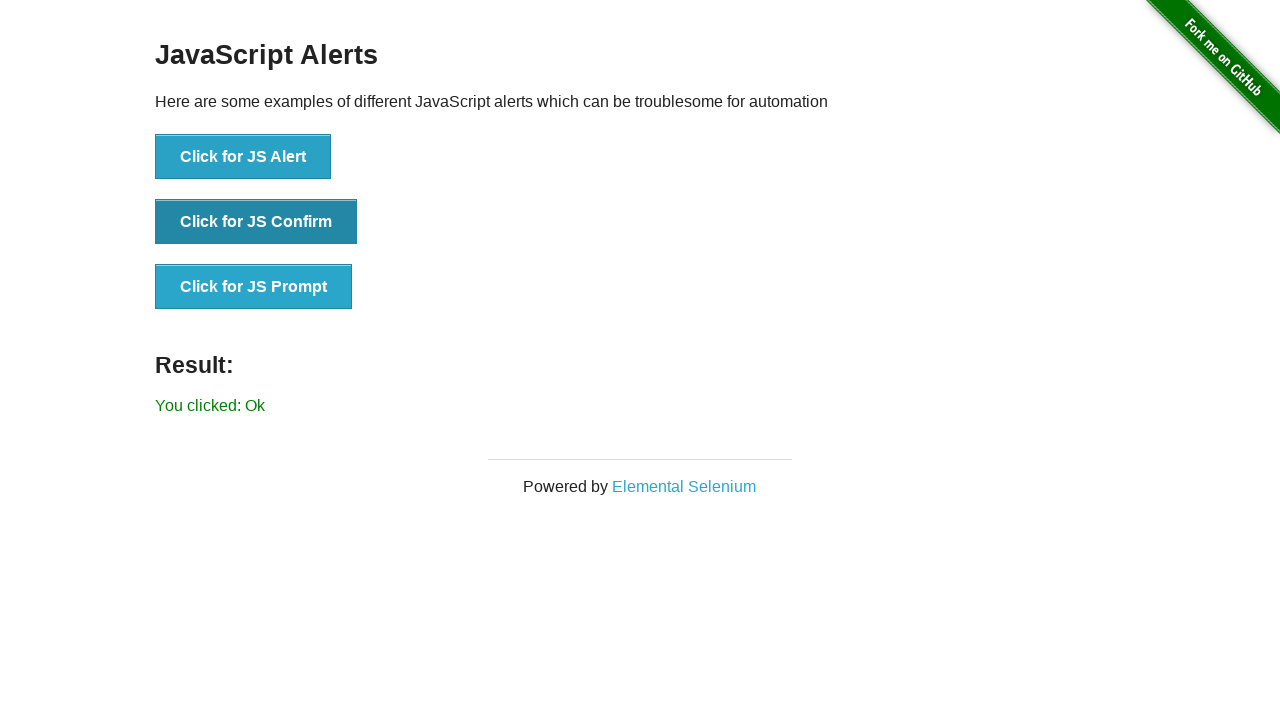

Clicked on JS Confirm button and dismissed the dialog at (256, 222) on xpath=//button[contains(text(),'Click for JS Confirm')]
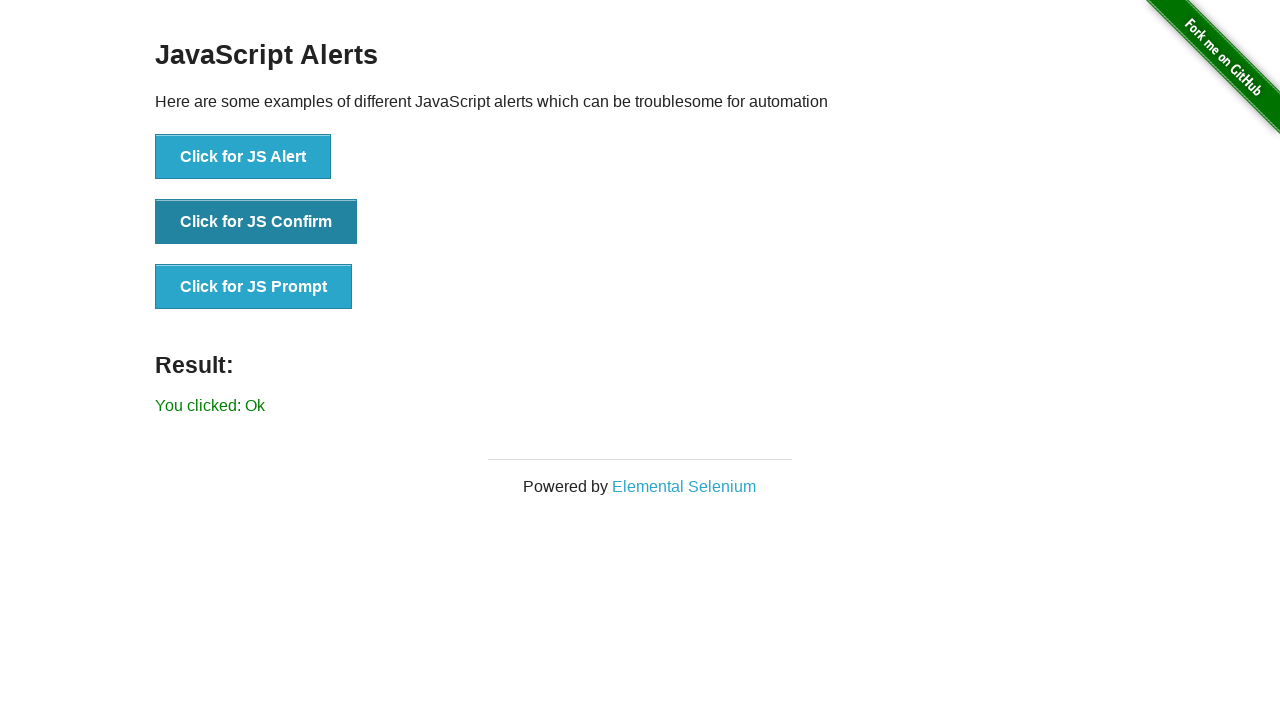

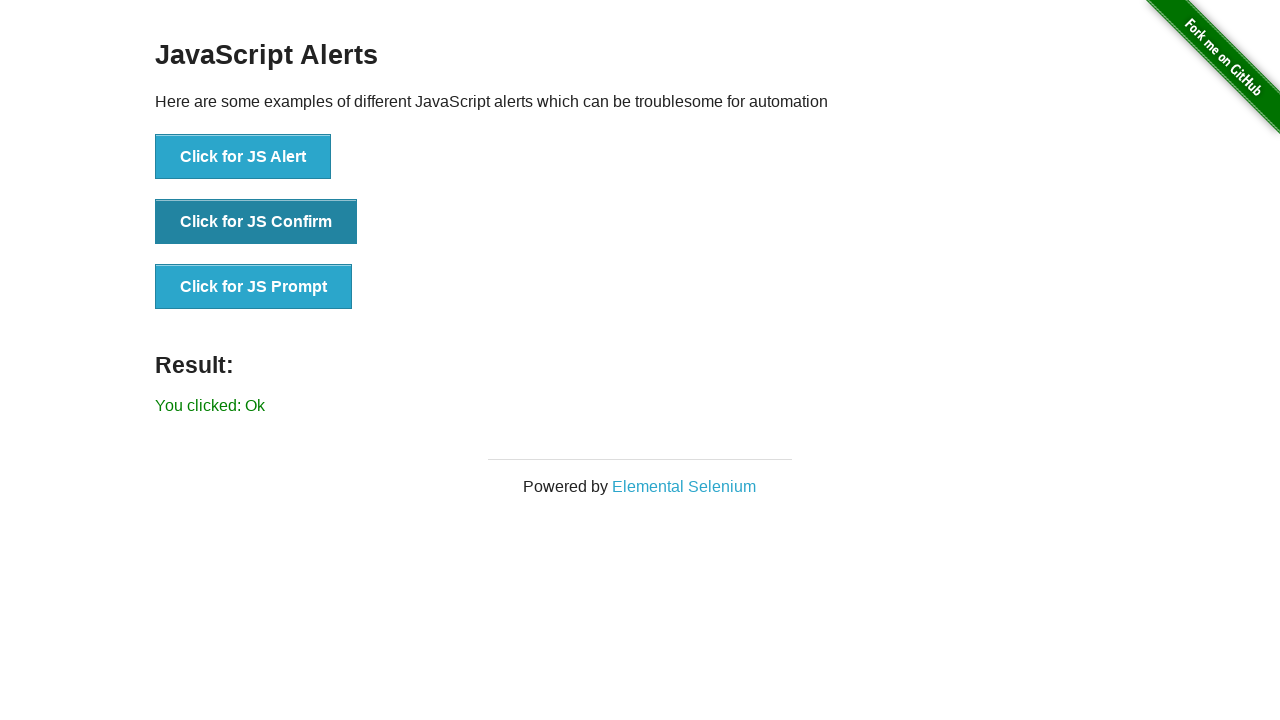